Navigates to a practice automation page and interacts with a web table by reading its headers and column data

Starting URL: https://rahulshettyacademy.com/AutomationPractice/

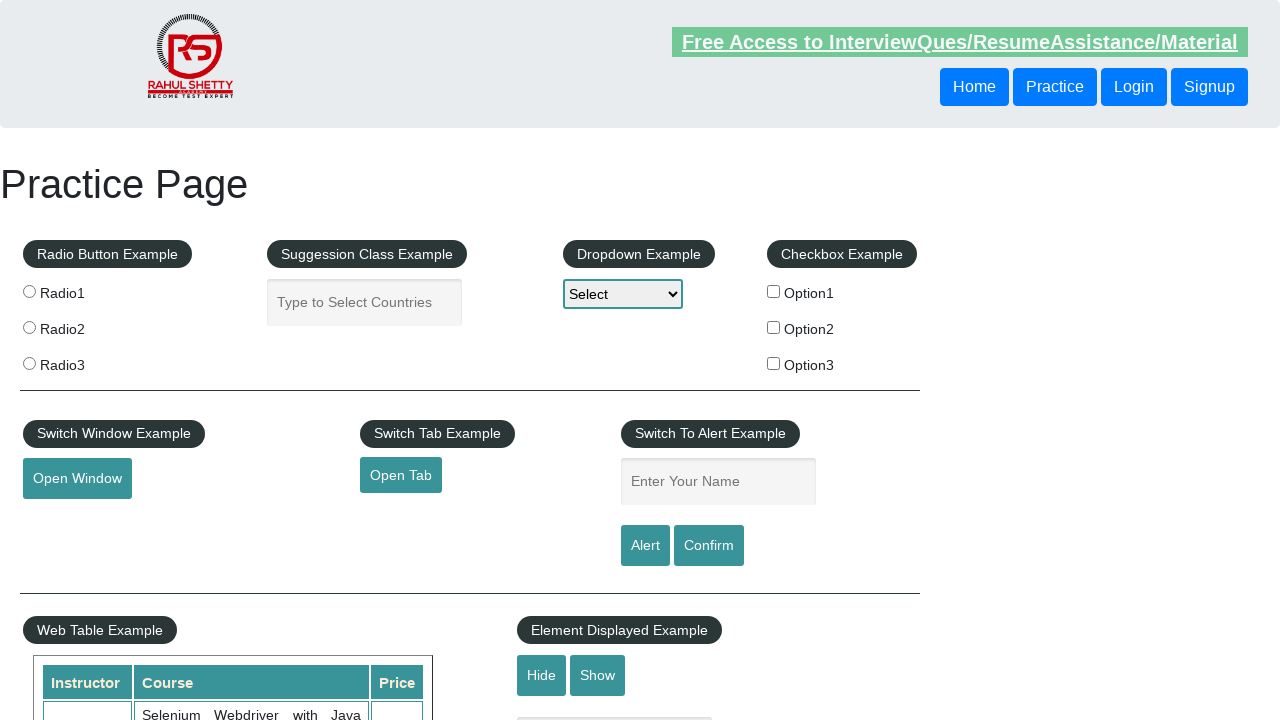

Waited for web table with name 'courses' to be present
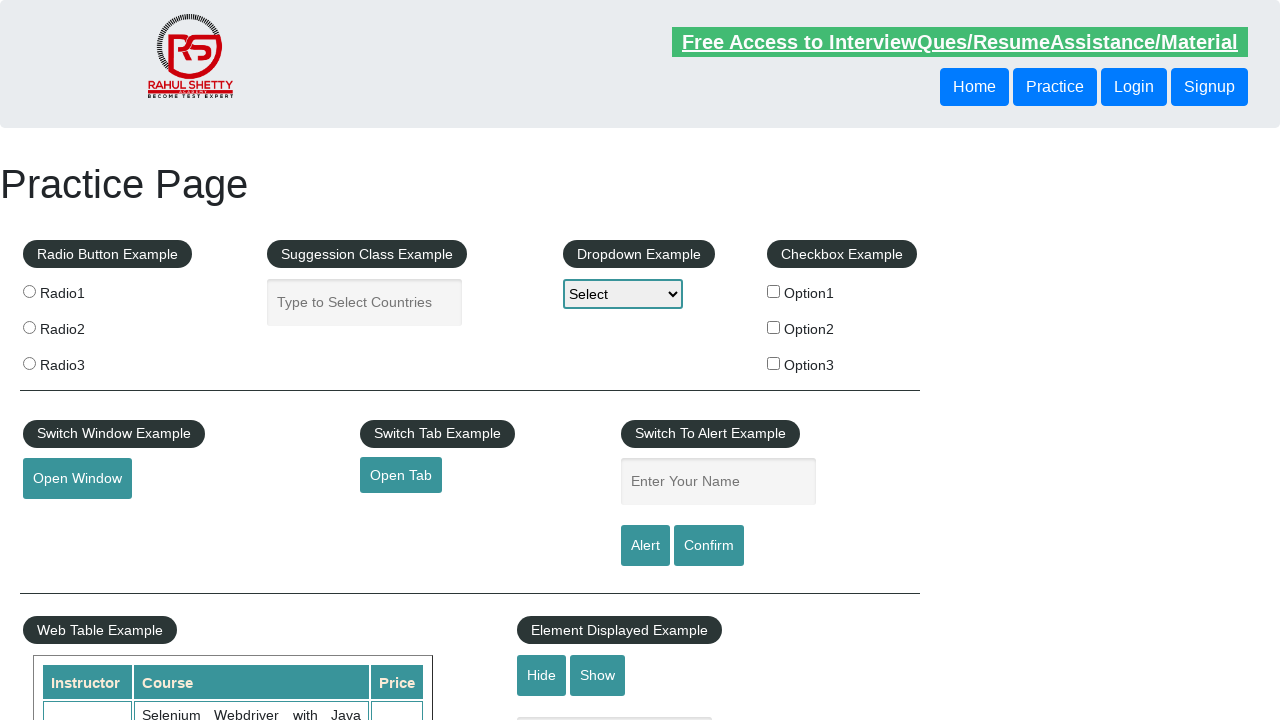

Located all rows in the table body
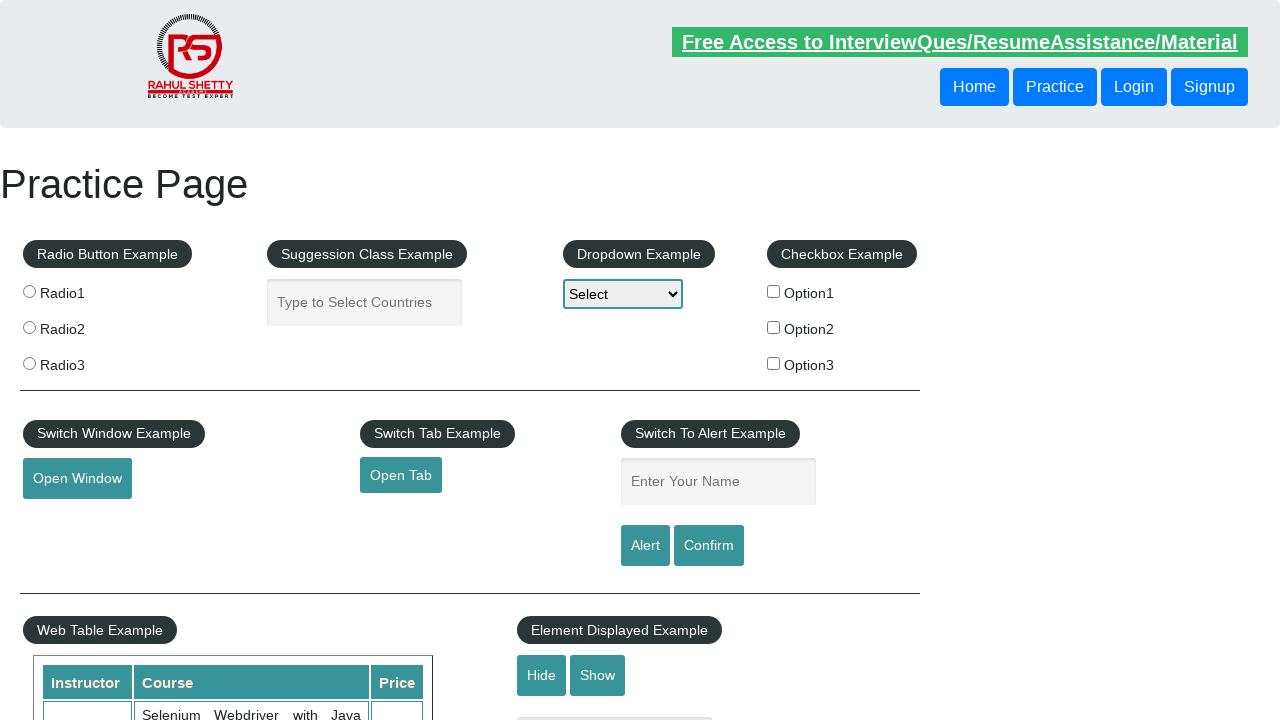

Counted table rows: 11 rows found
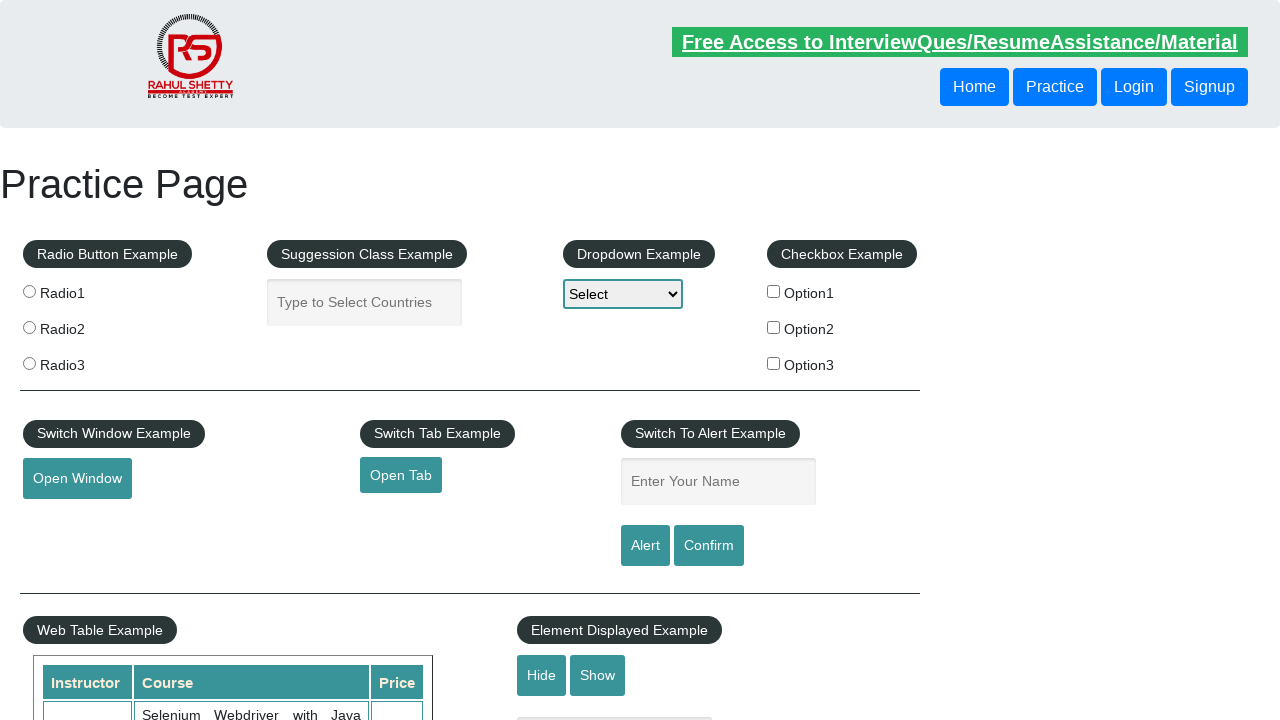

Located all header columns in the first row
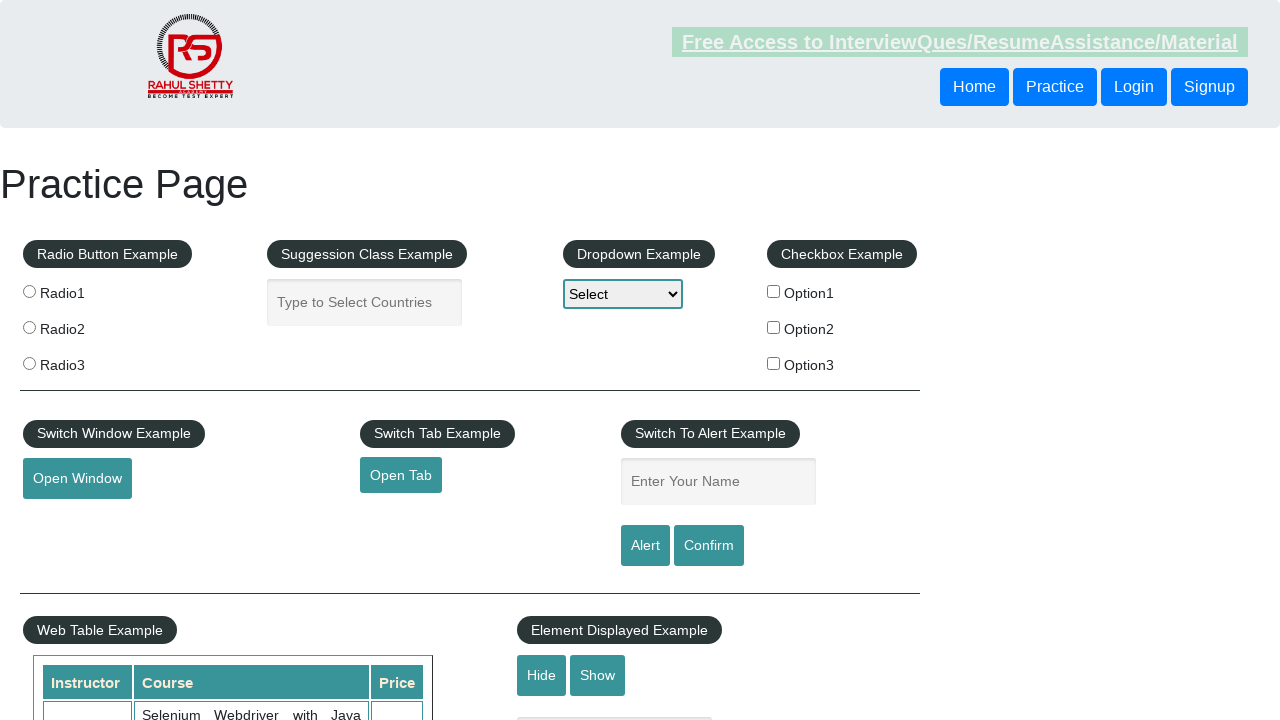

Counted table columns: 3 columns found
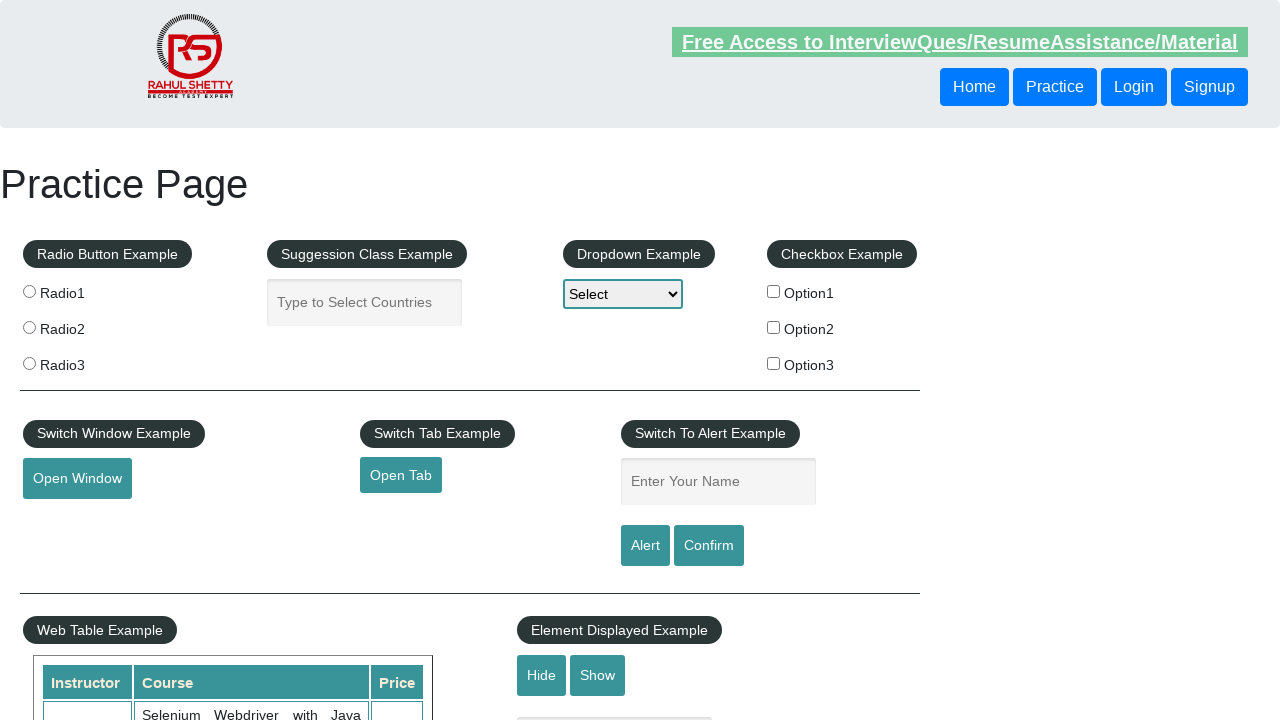

Read header column 1: 'Instructor'
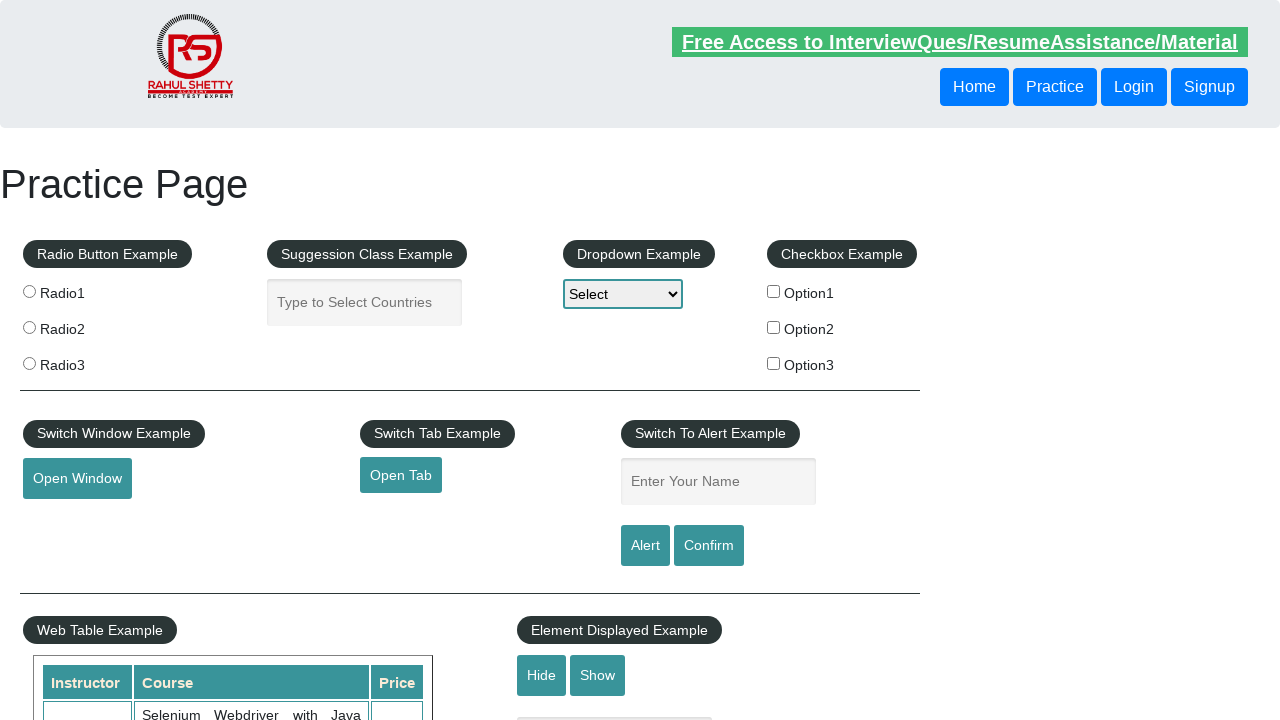

Read header column 2: 'Course'
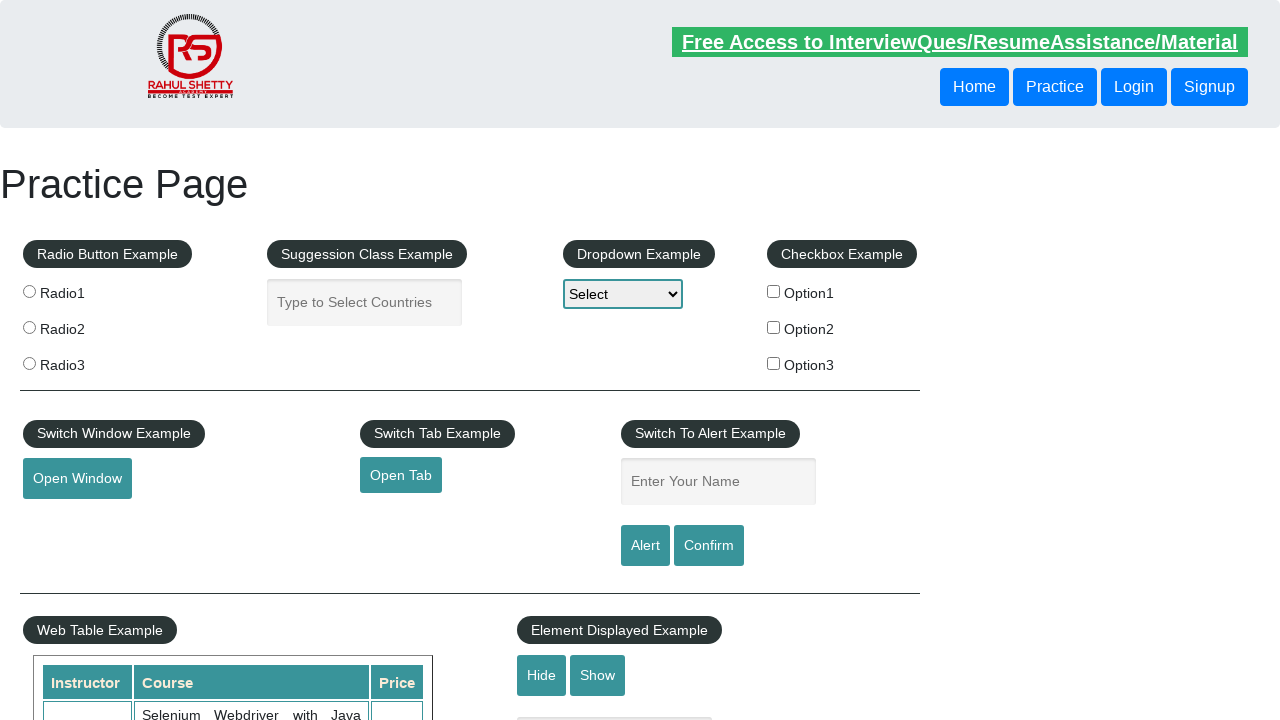

Read header column 3: 'Price'
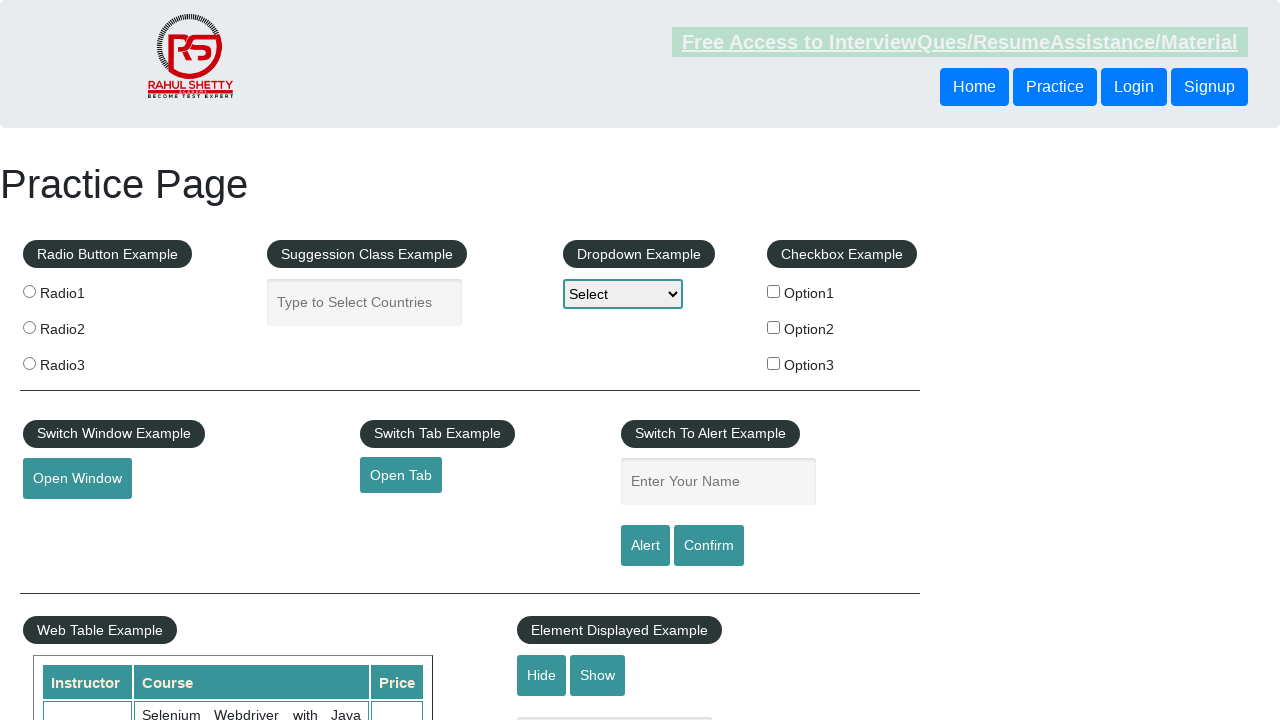

Read data from row 2, column 2: 'Learn SQL in Practical + Database Testing from Scratch'
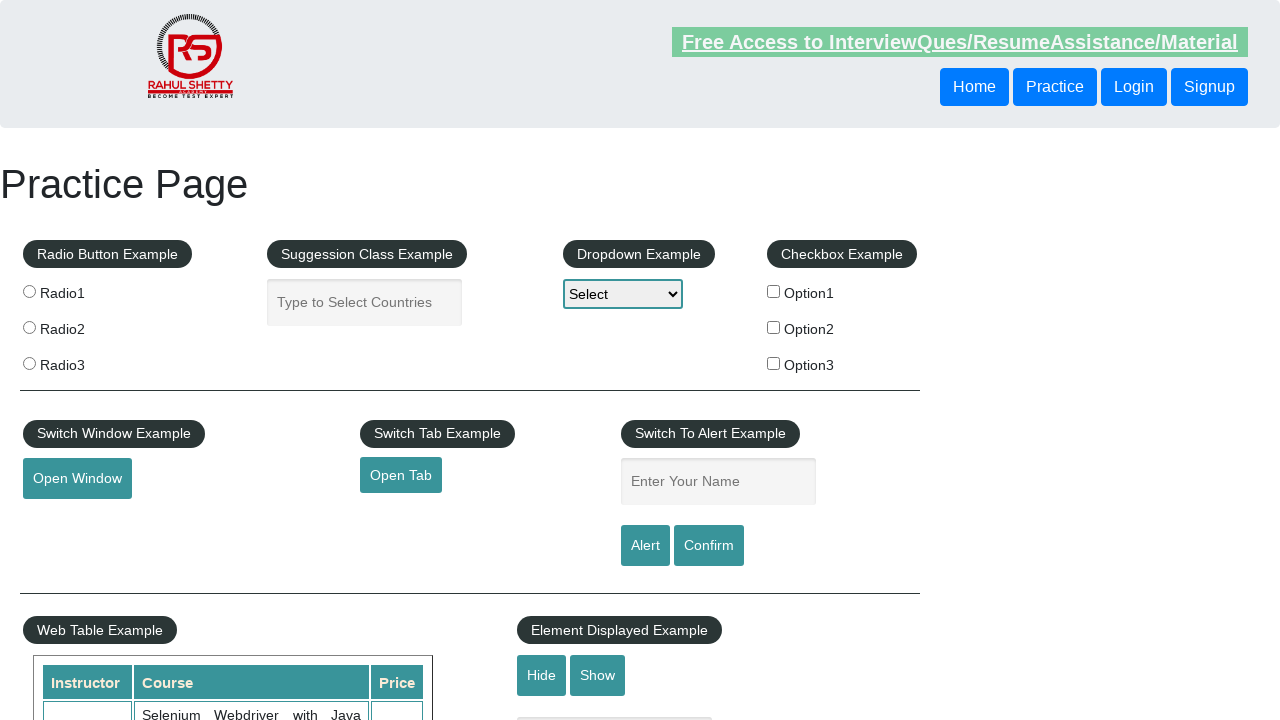

Read data from row 3, column 2: 'Appium (Selenium) - Mobile Automation Testing from Scratch'
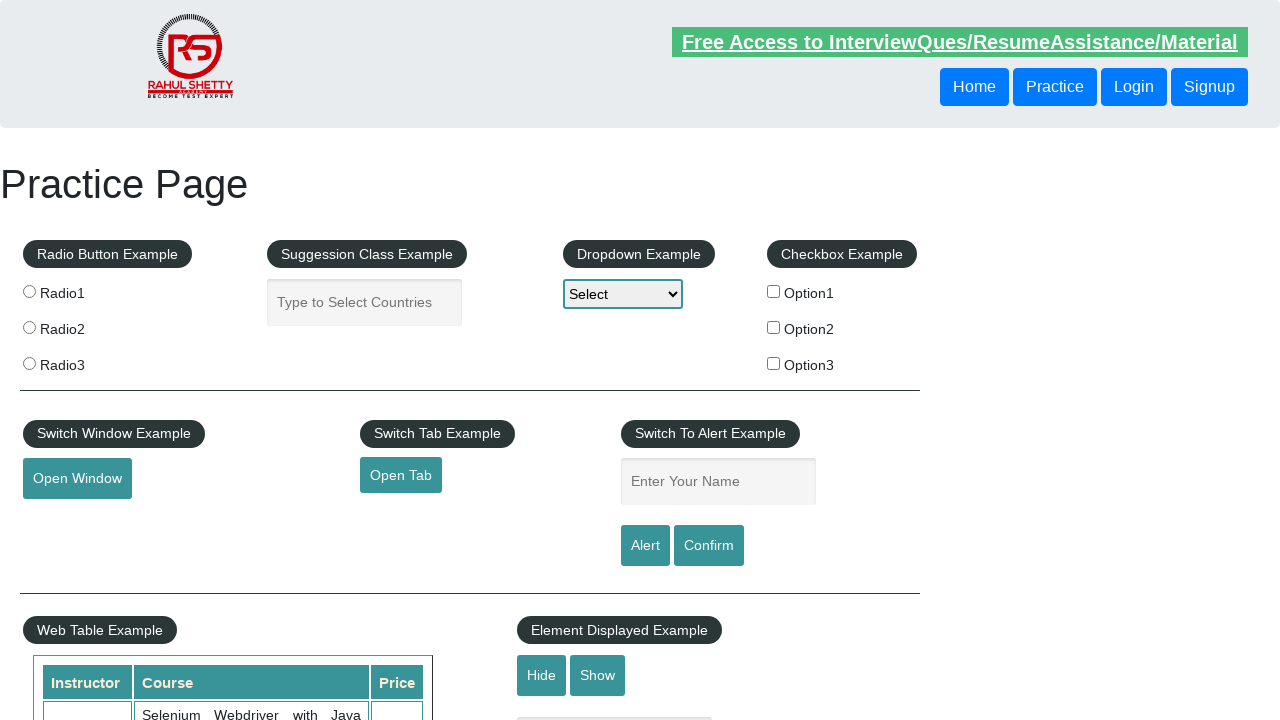

Read data from row 4, column 2: 'WebSecurity Testing for Beginners-QA knowledge to next level'
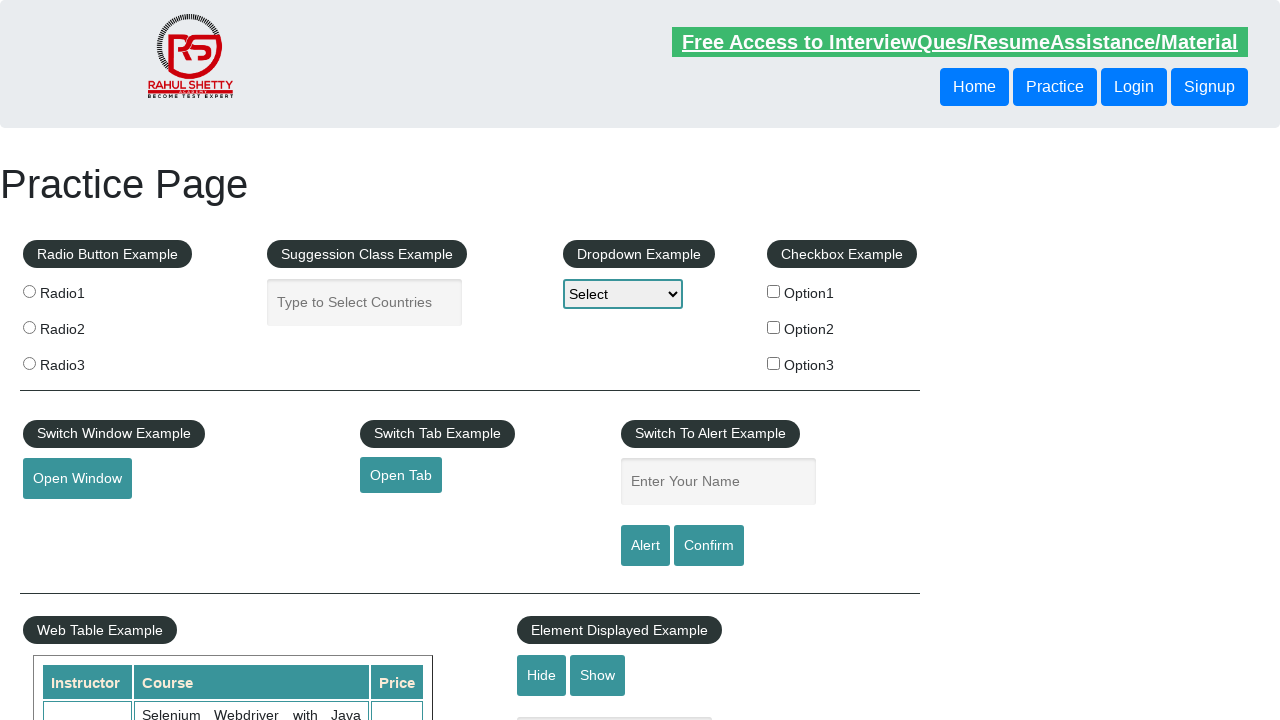

Read data from row 5, column 2: 'Learn JMETER from Scratch - (Performance + Load) Testing Tool'
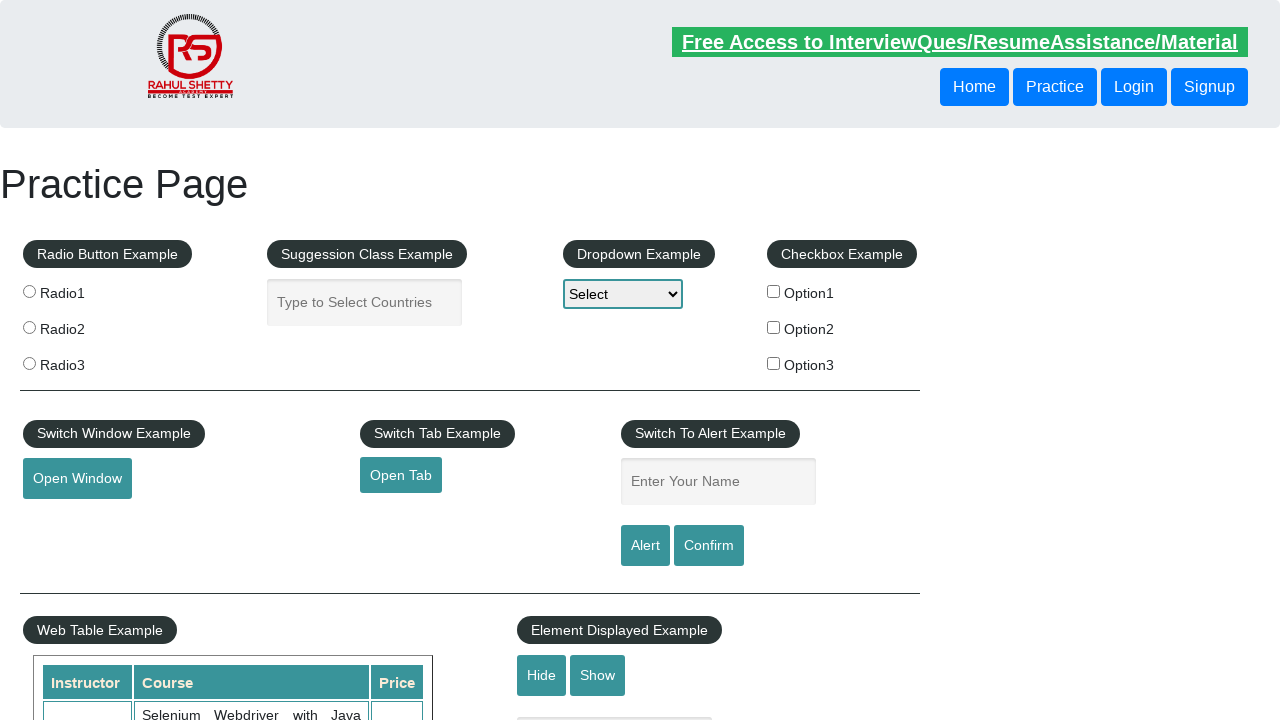

Read data from row 6, column 2: 'WebServices / REST API Testing with SoapUI'
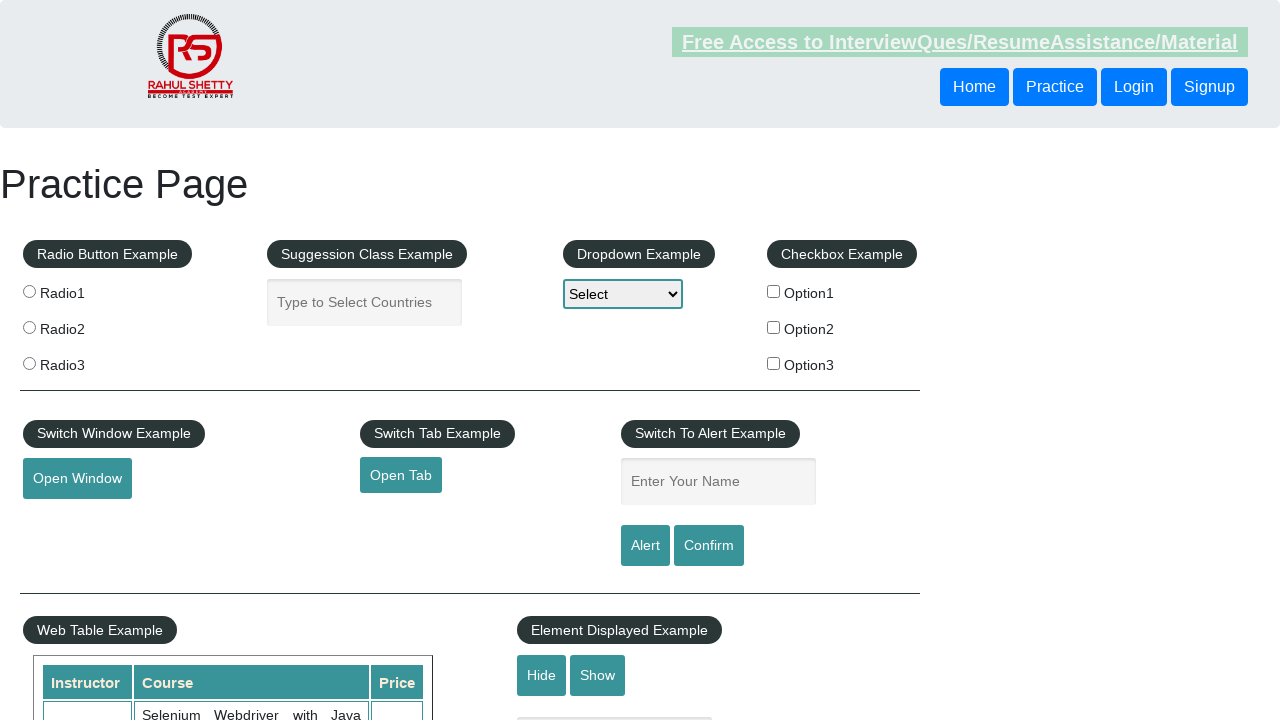

Read data from row 7, column 2: 'QA Expert Course :Software Testing + Bugzilla + SQL + Agile'
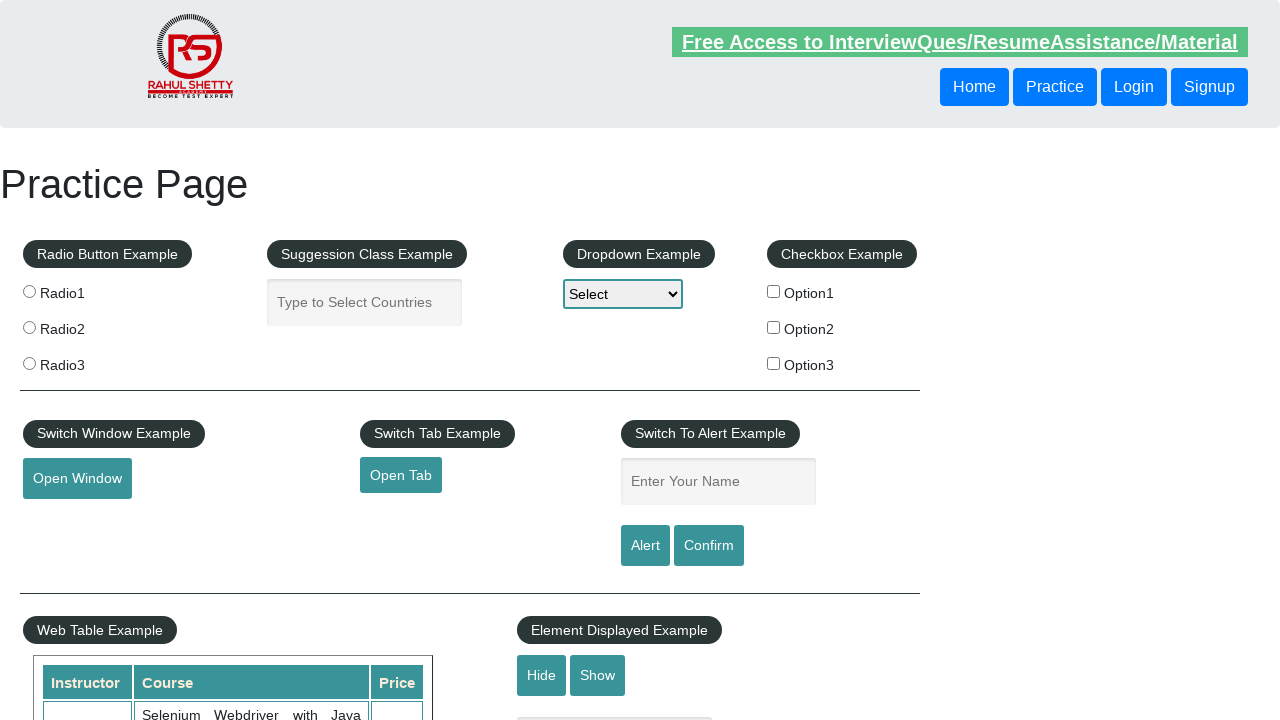

Read data from row 8, column 2: 'Master Selenium Automation in simple Python Language'
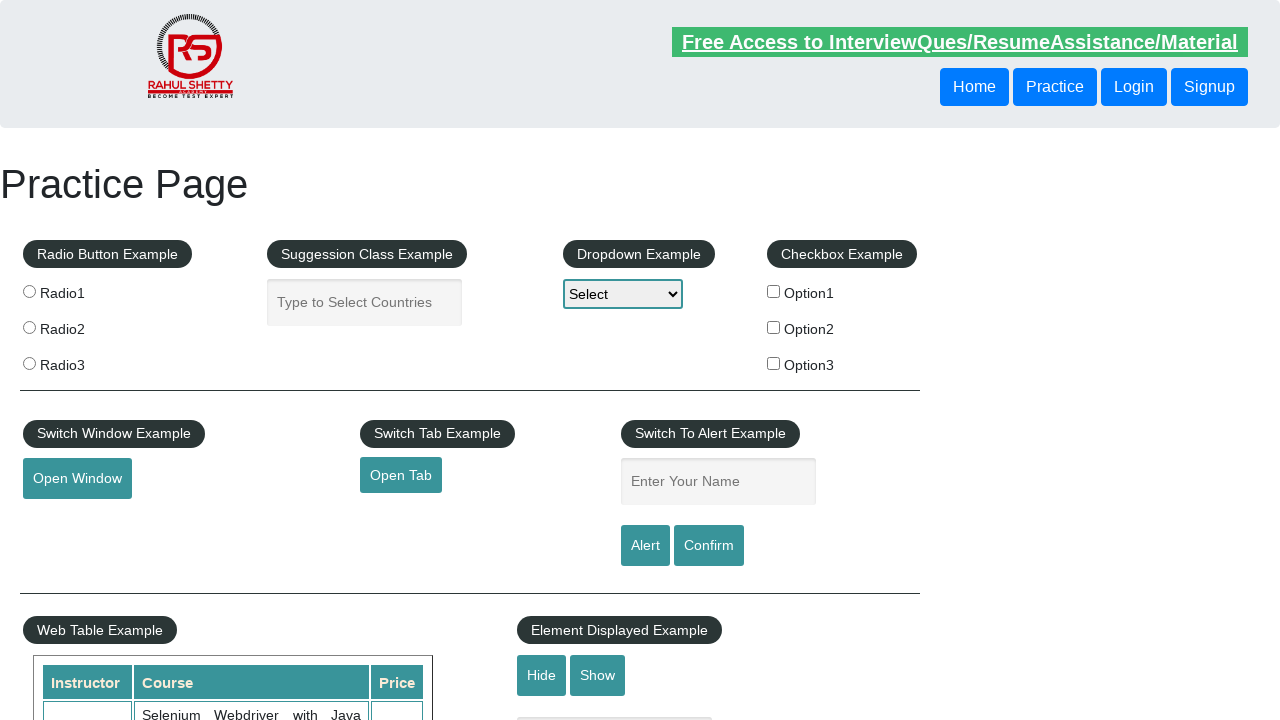

Read data from row 9, column 2: 'Advanced Selenium Framework Pageobject, TestNG, Maven, Jenkins,C'
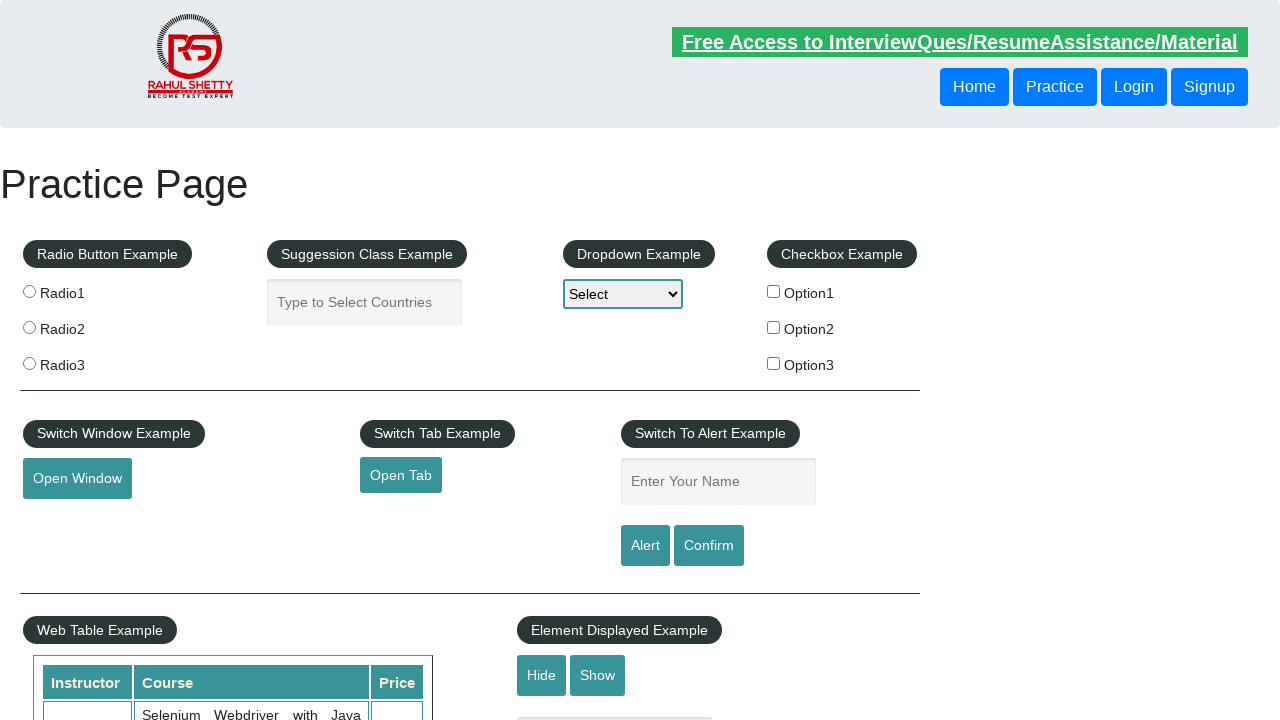

Read data from row 10, column 2: 'Write effective QA Resume that will turn to interview call'
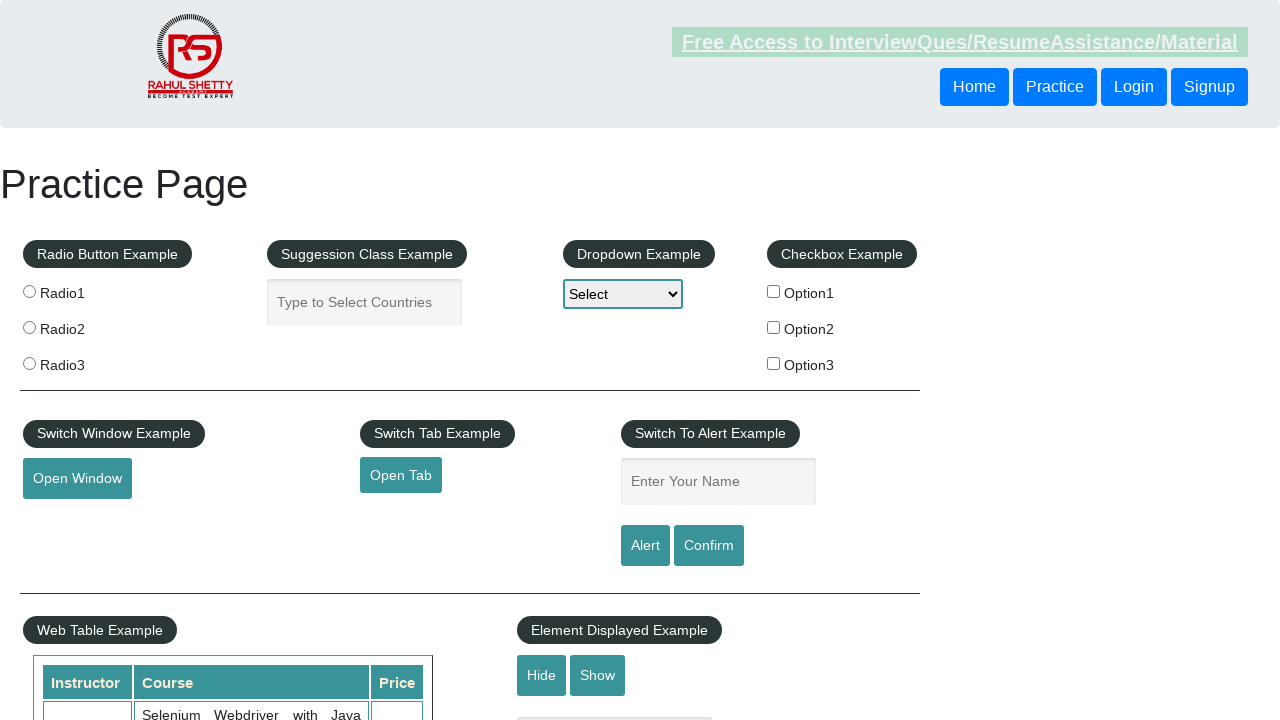

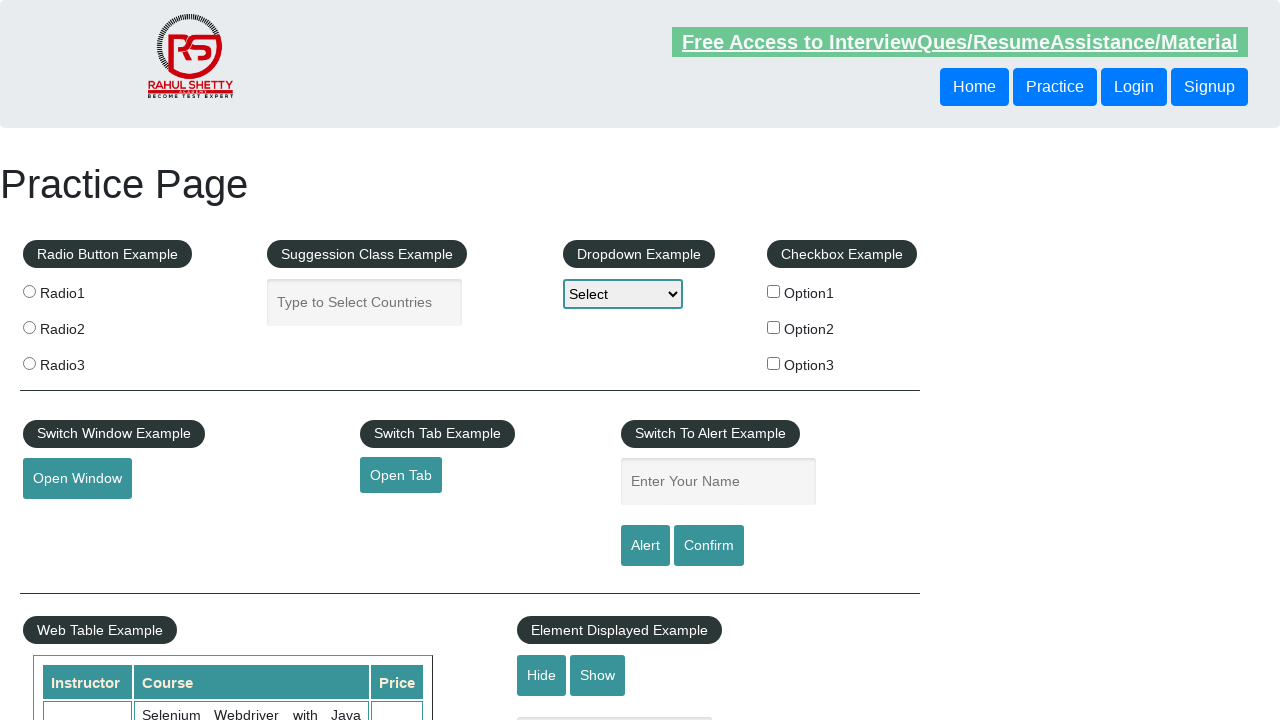